Tests prompt box handling by clicking a button, entering text in the prompt, and verifying the entered text is displayed.

Starting URL: https://demoqa.com/alerts

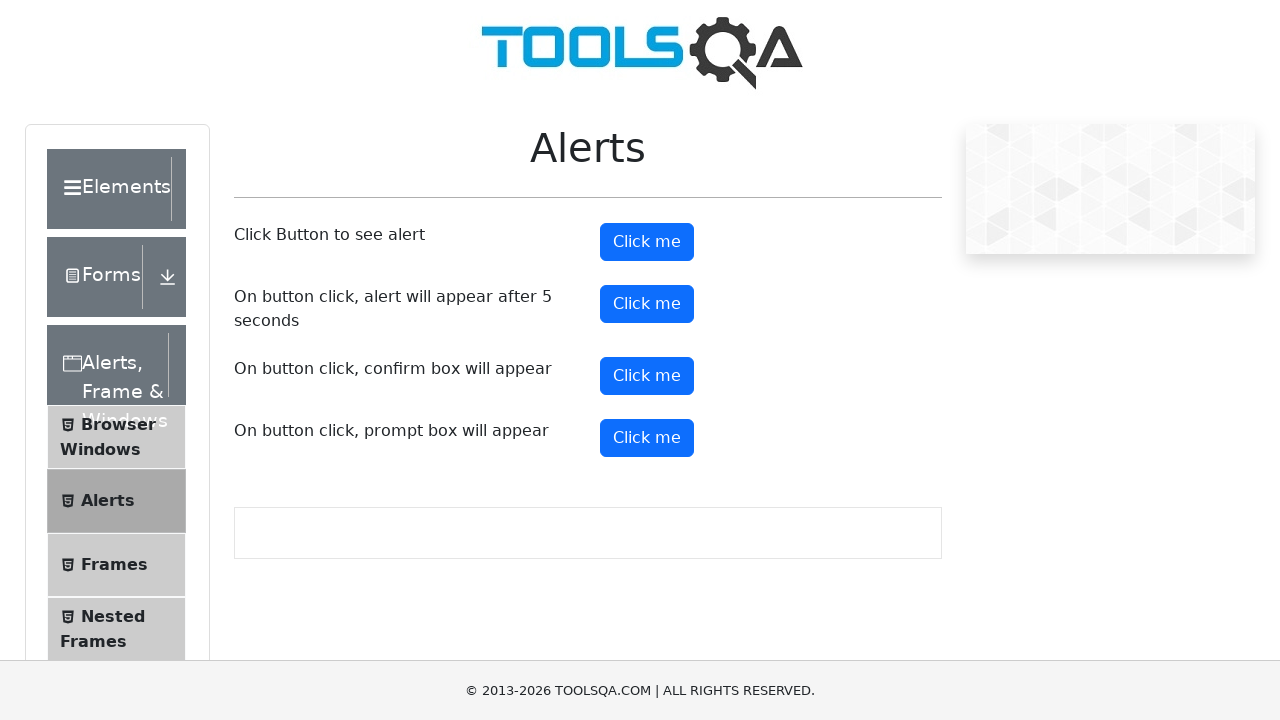

Set up dialog handler to accept prompt with text 'Harry'
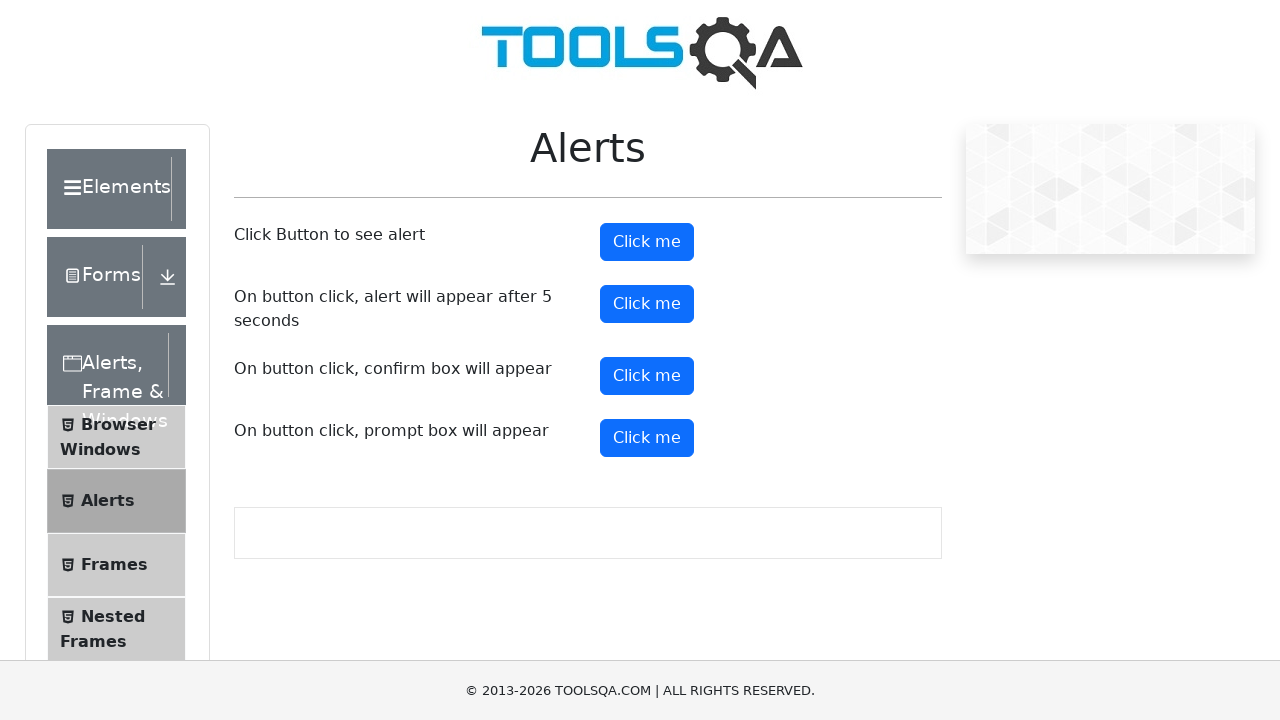

Waited for prompt button to be visible
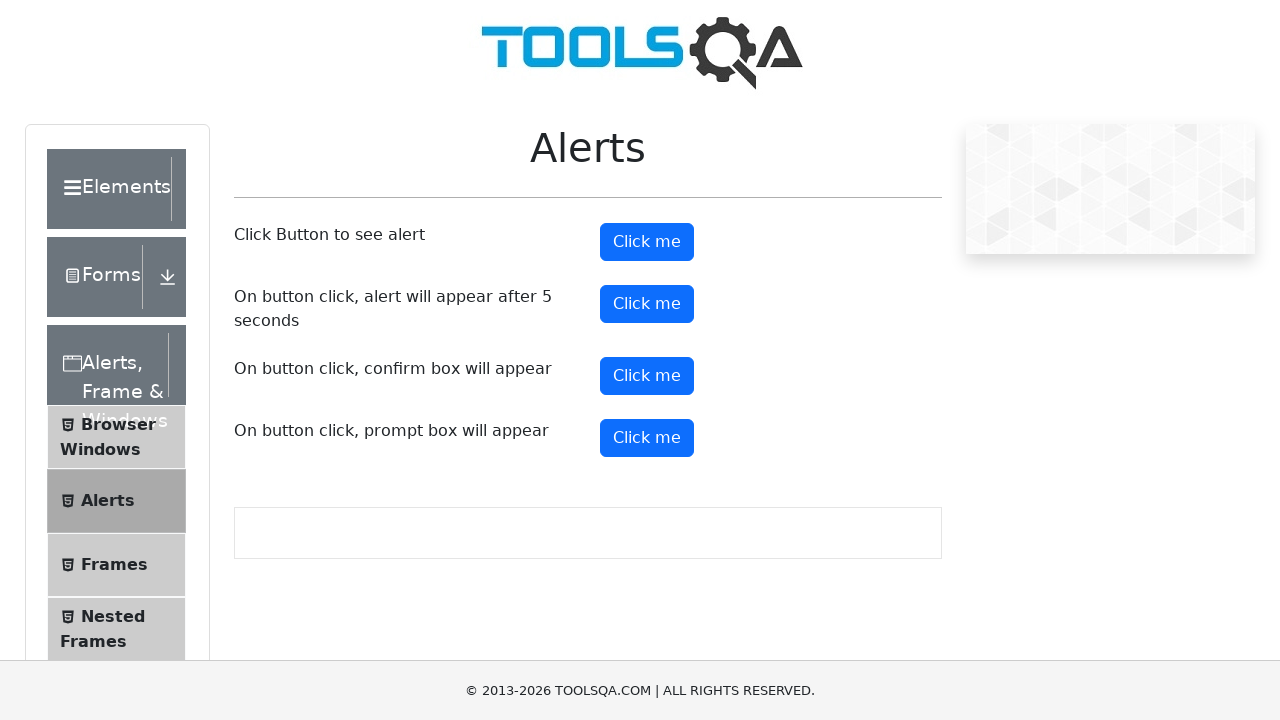

Clicked prompt button to trigger dialog box at (647, 438) on #promtButton
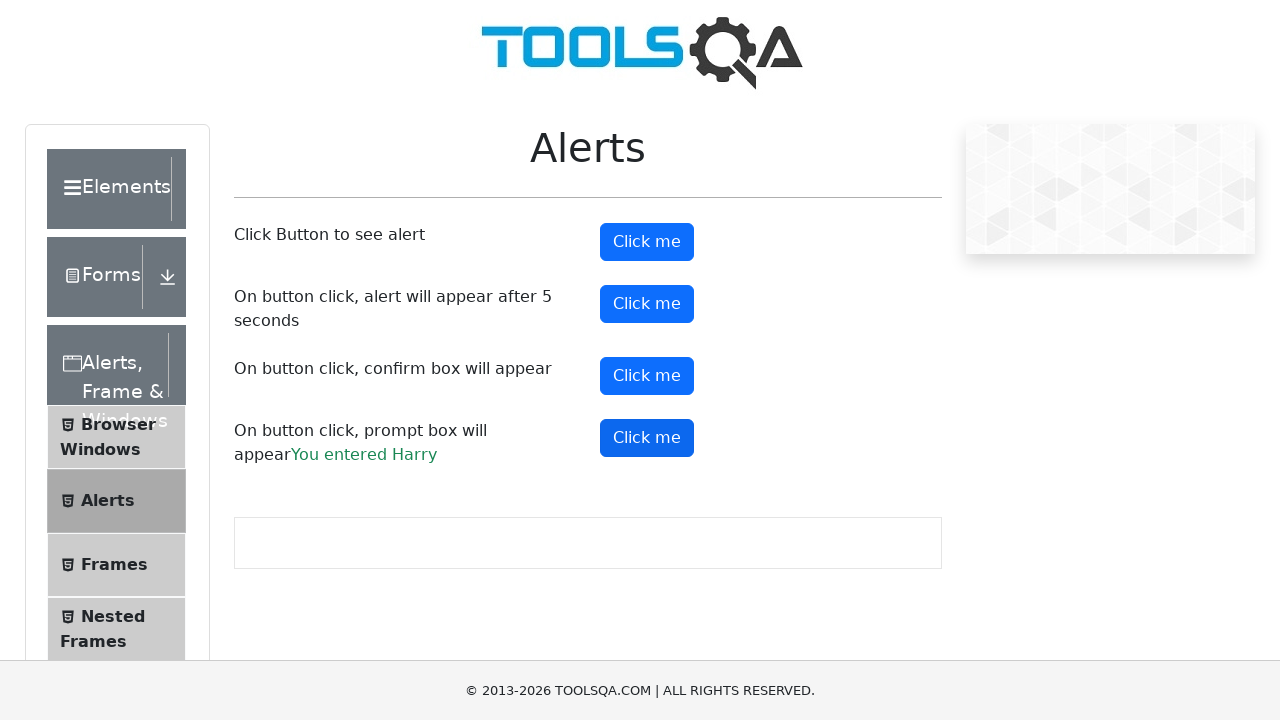

Waited for prompt result message to appear
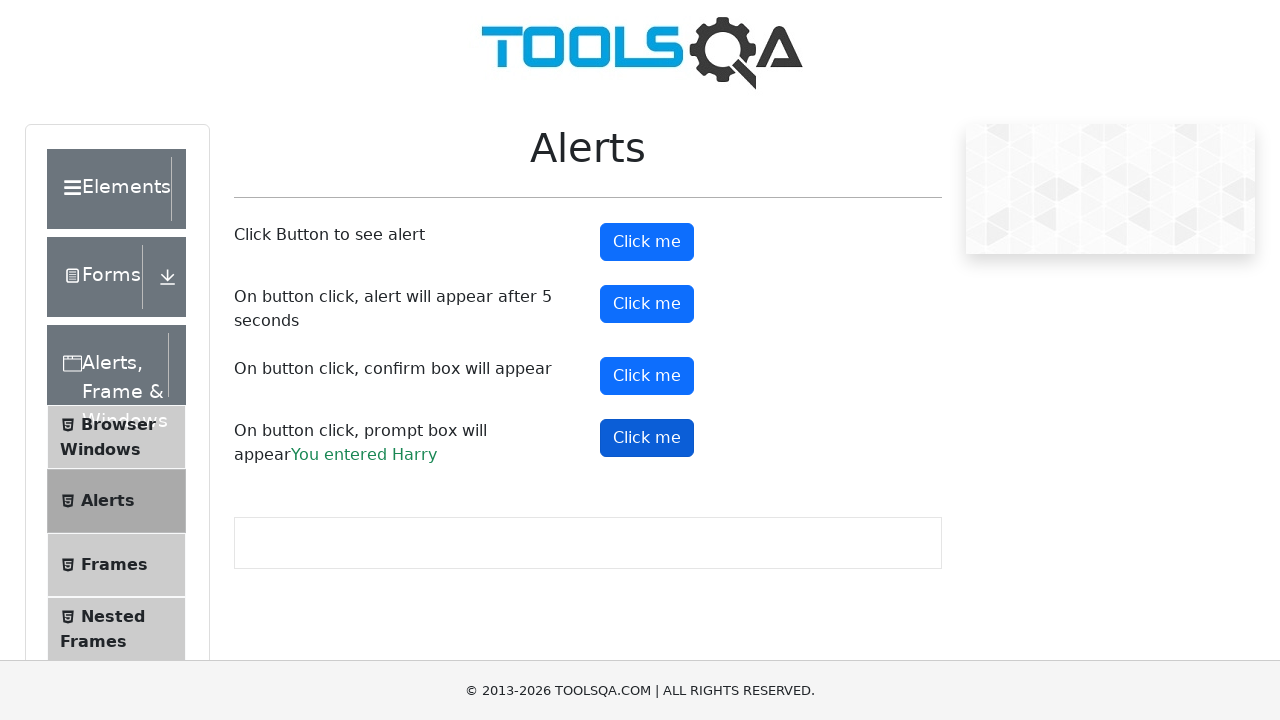

Retrieved prompt result text: 'You entered Harry'
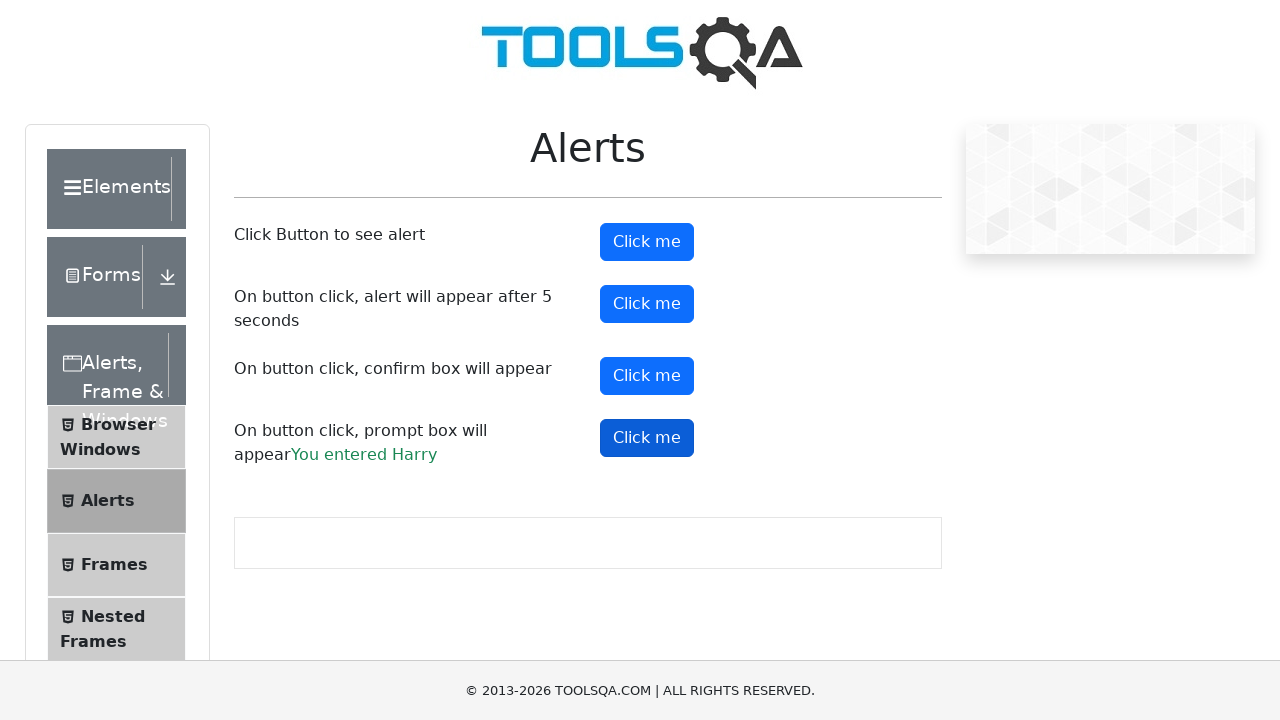

Verified that entered text 'You entered Harry' matches expected result
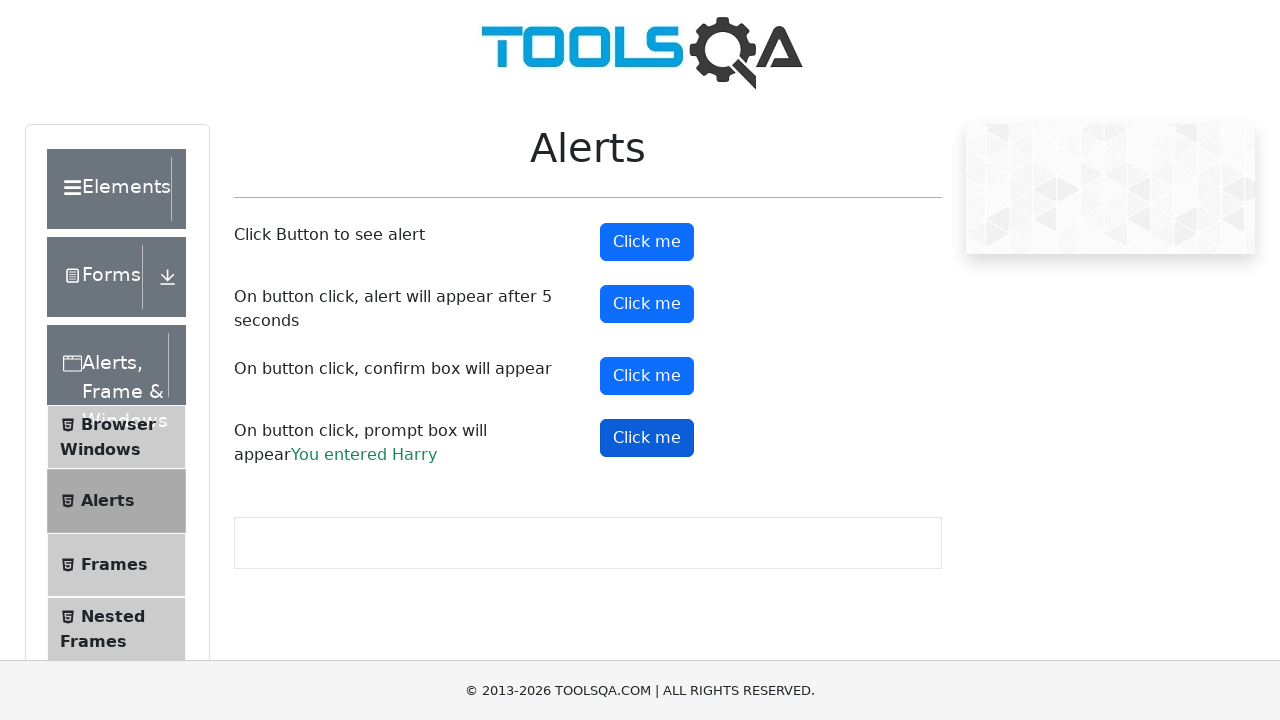

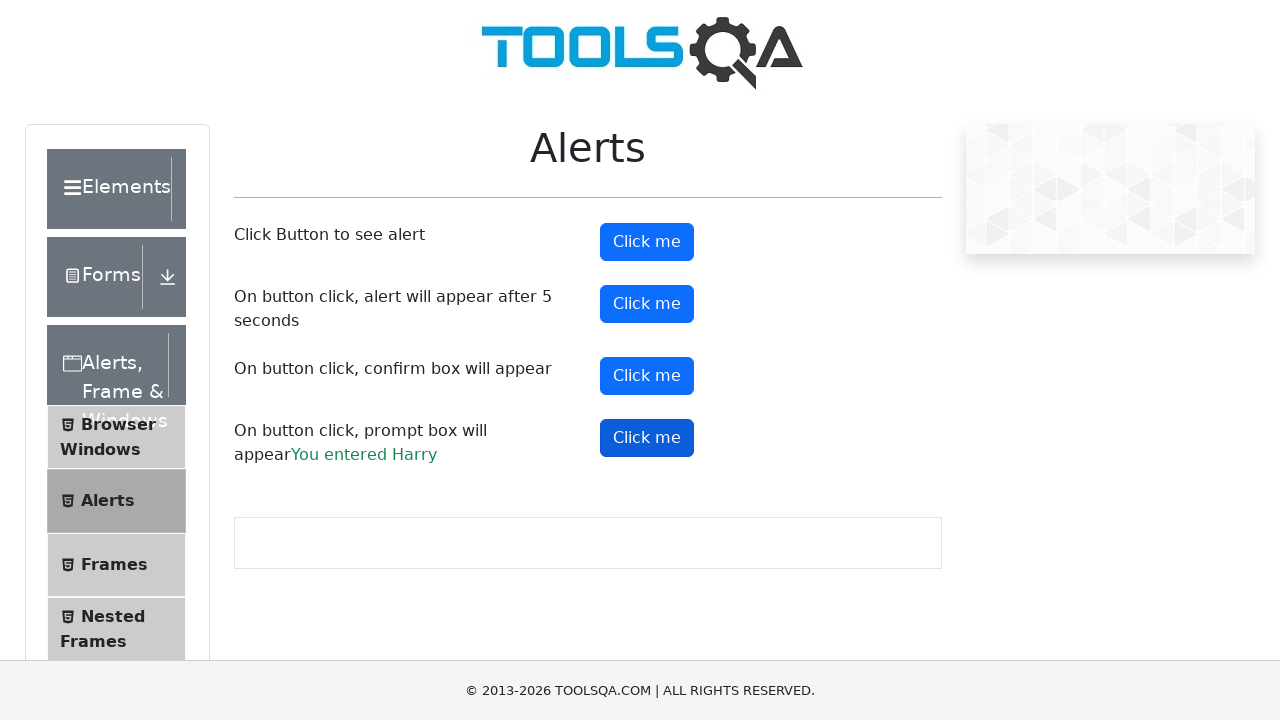